Navigates to jQuery UI droppable demo page and performs a drag and drop action from the draggable element to the droppable element

Starting URL: https://jqueryui.com/droppable/

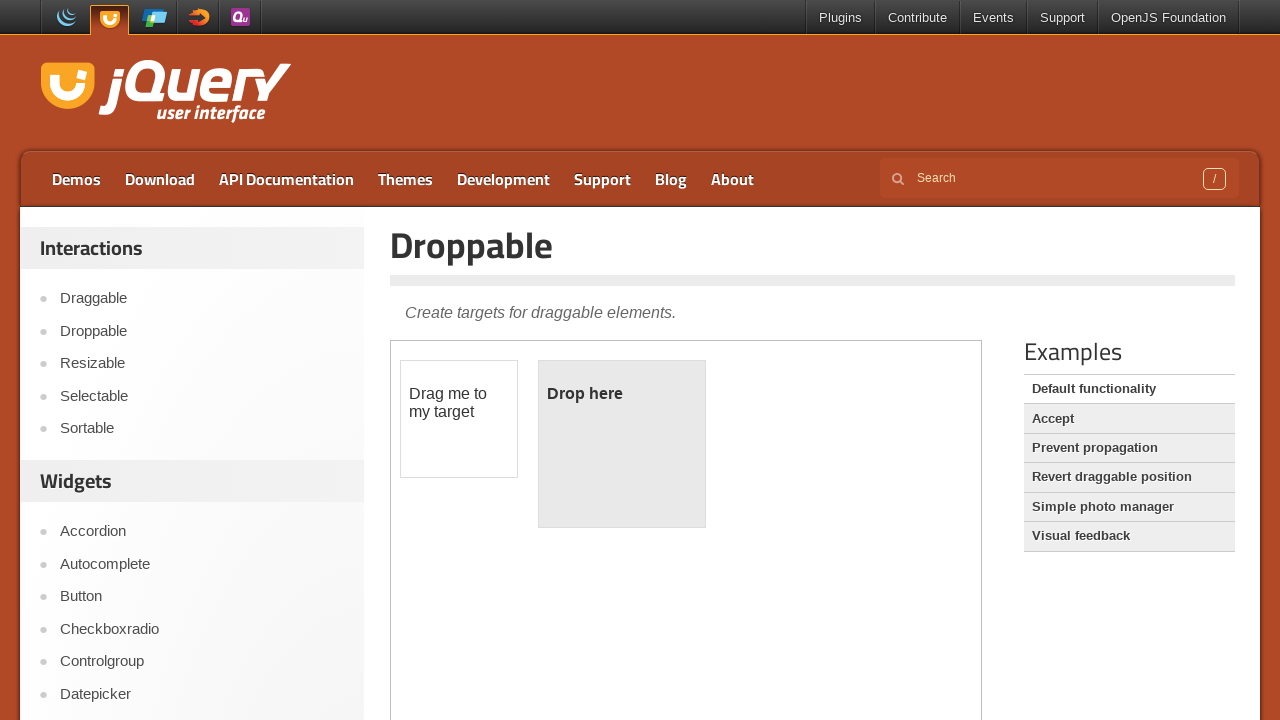

Navigated to jQuery UI droppable demo page
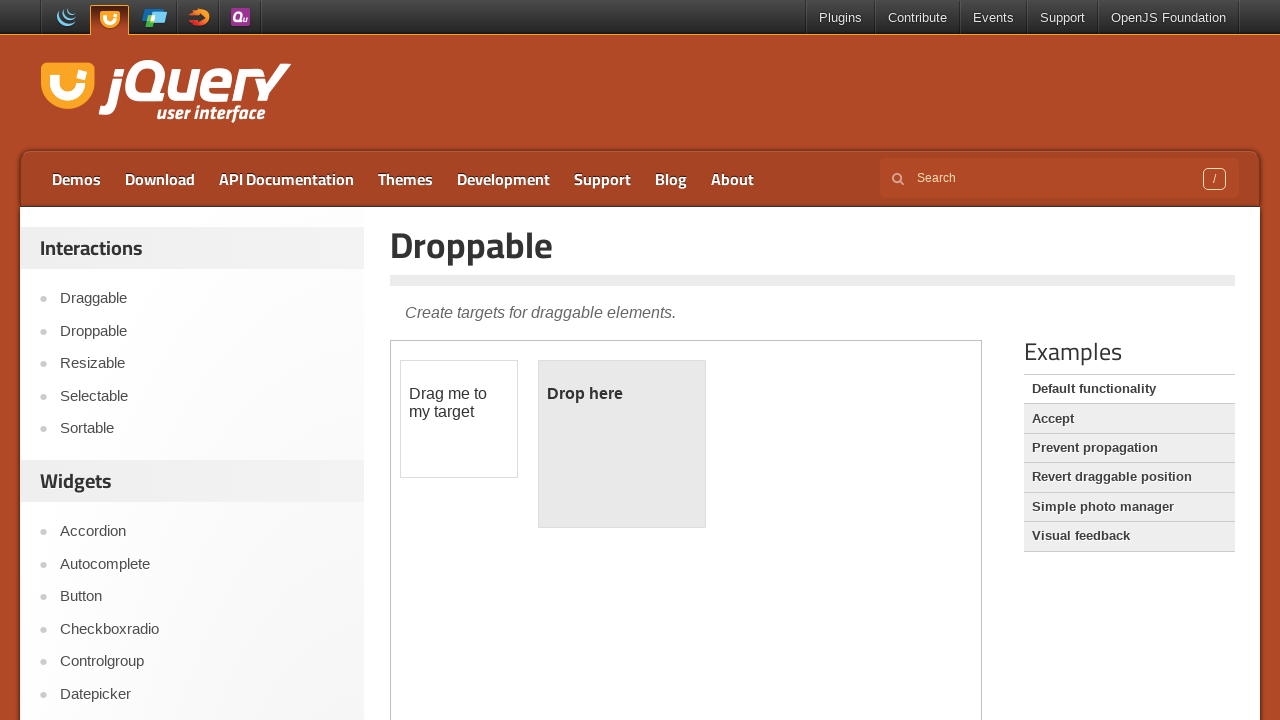

Located the demo iframe
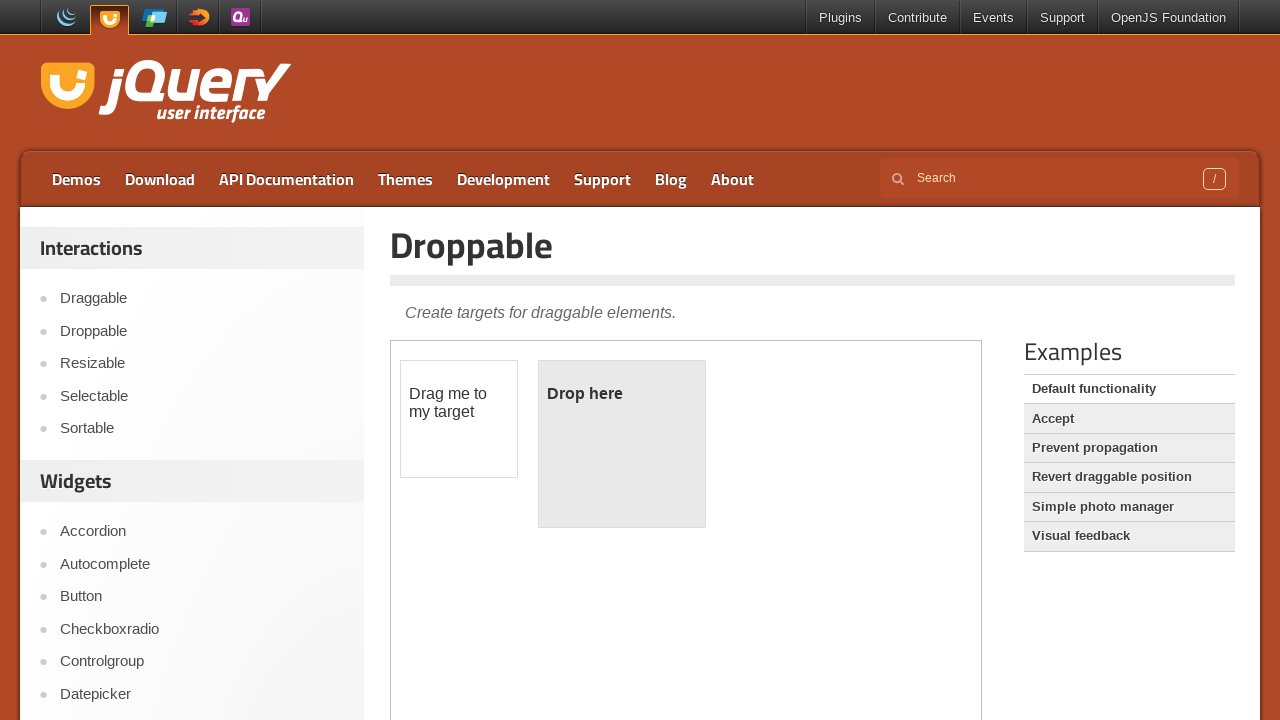

Located the draggable element
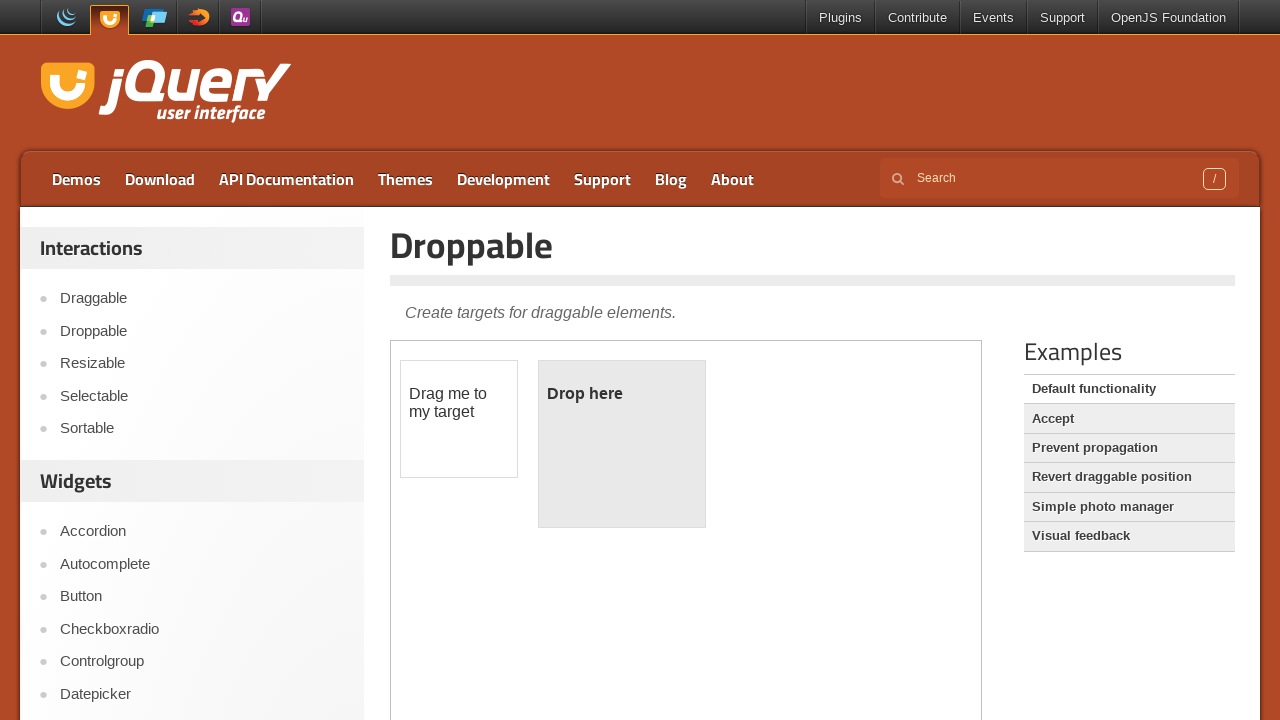

Located the droppable element
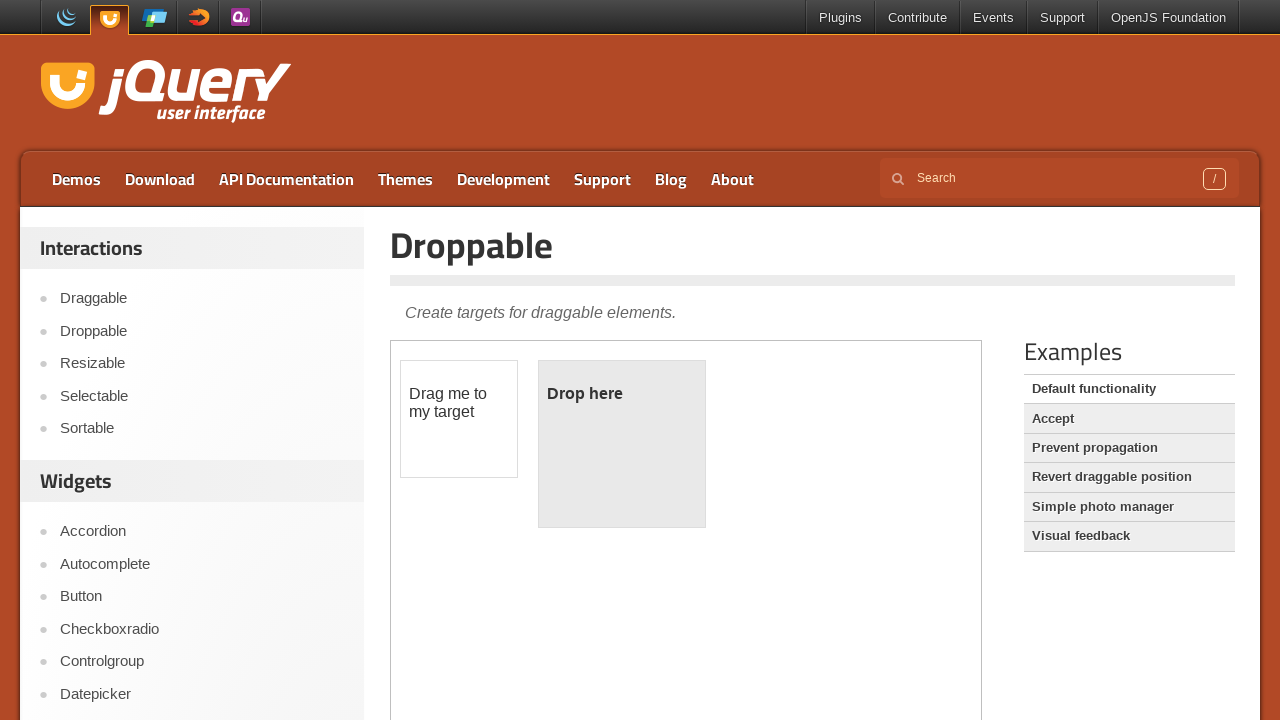

Performed drag and drop from draggable to droppable element at (622, 444)
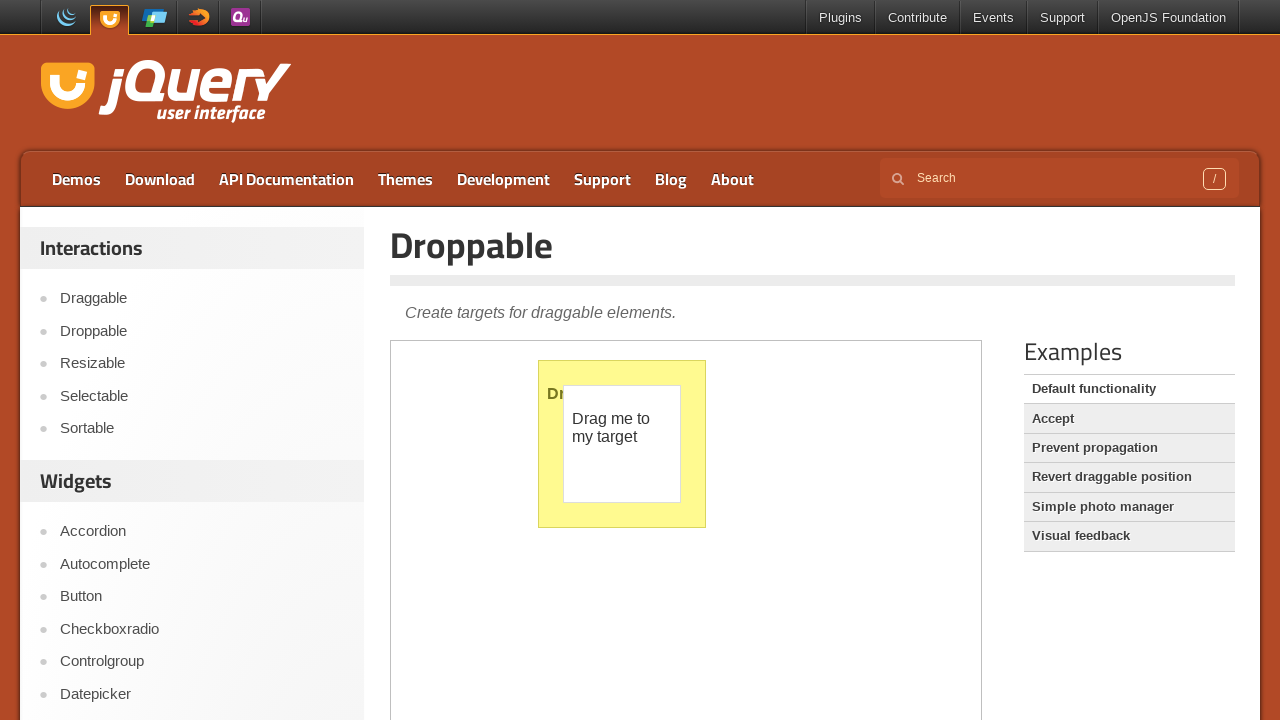

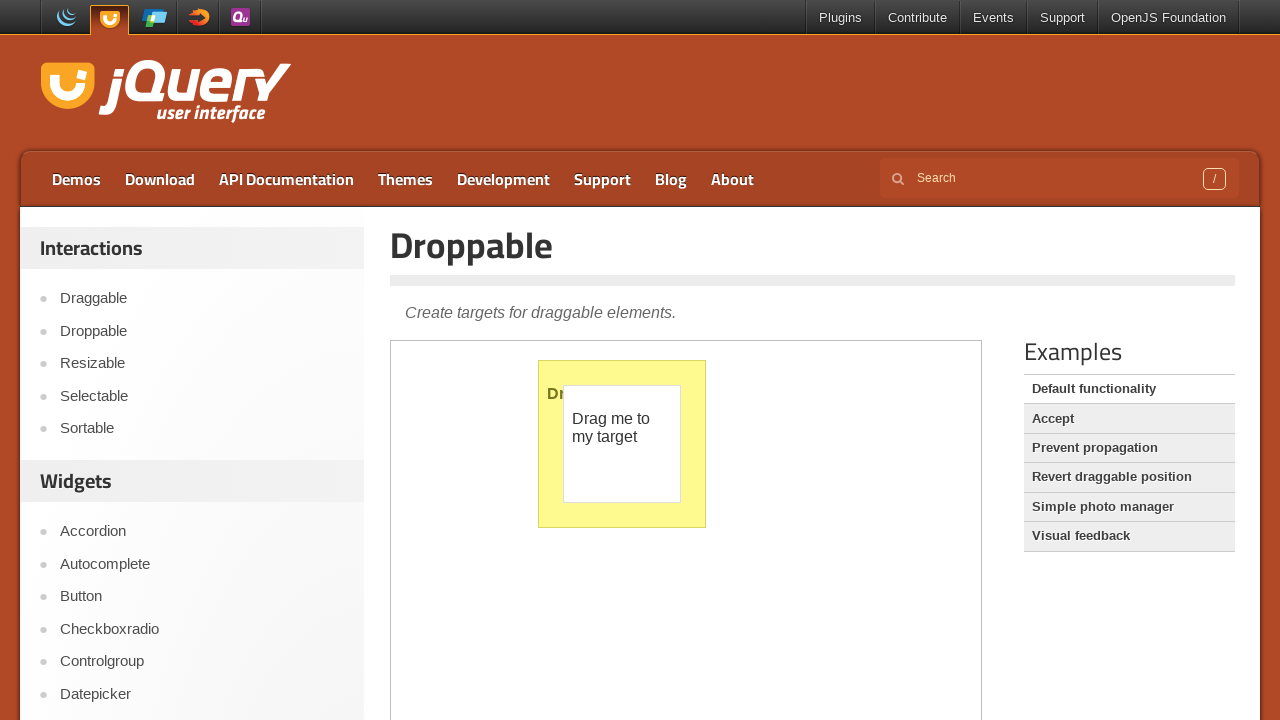